Tests keyboard actions by filling a text input field, pressing Tab, and then selecting all text with Ctrl+A

Starting URL: https://www.leafground.com/input.xhtml

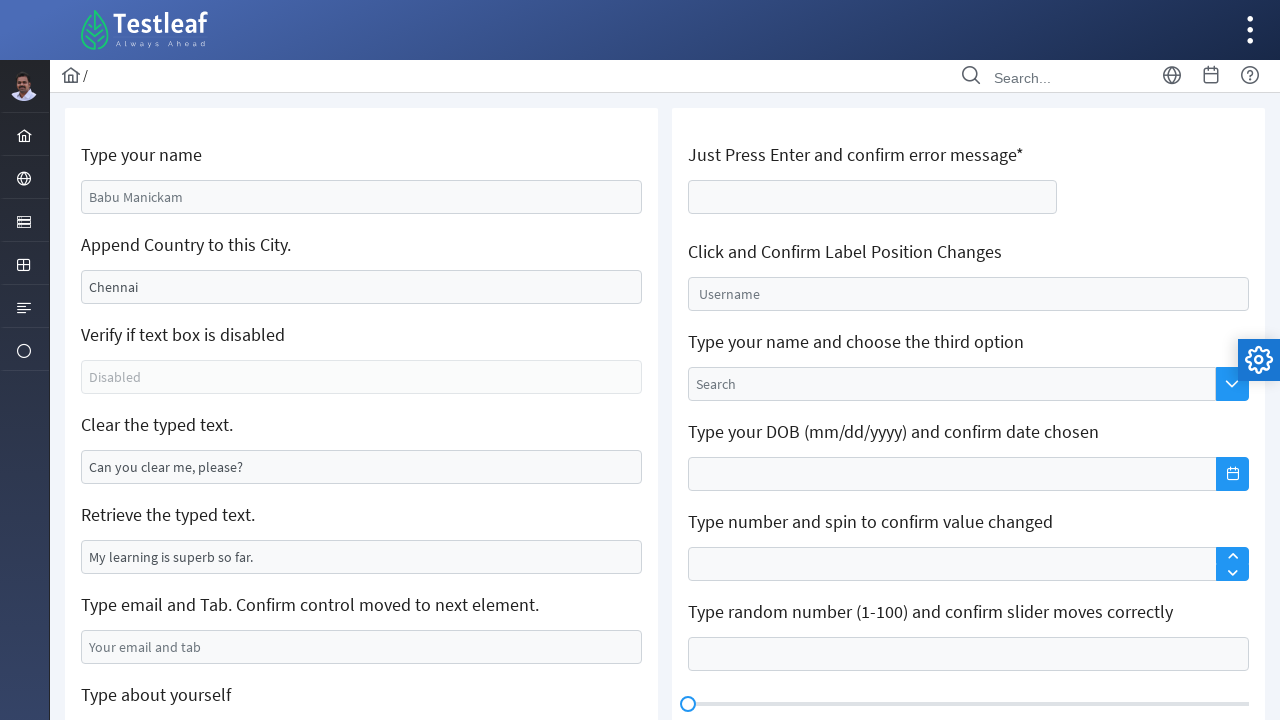

Located text input field with placeholder 'Babu Manickam'
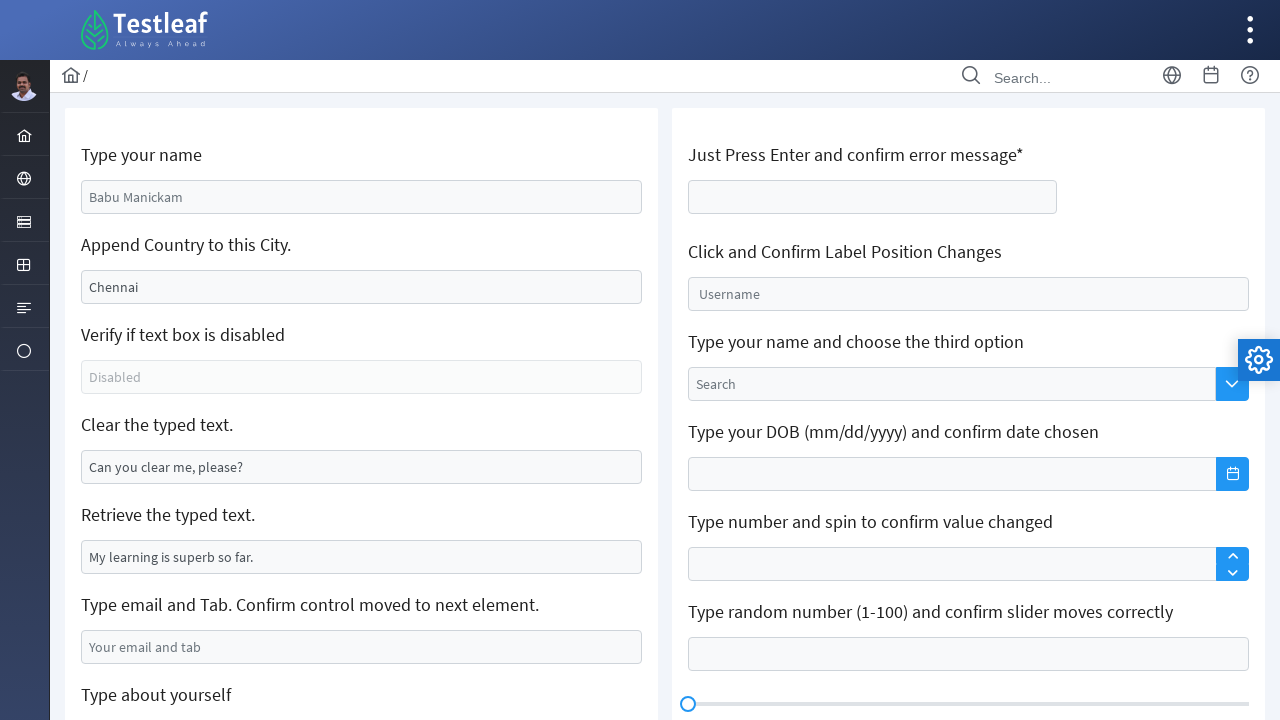

Filled text input with 'Vidya' on internal:attr=[placeholder="Babu Manickam"i]
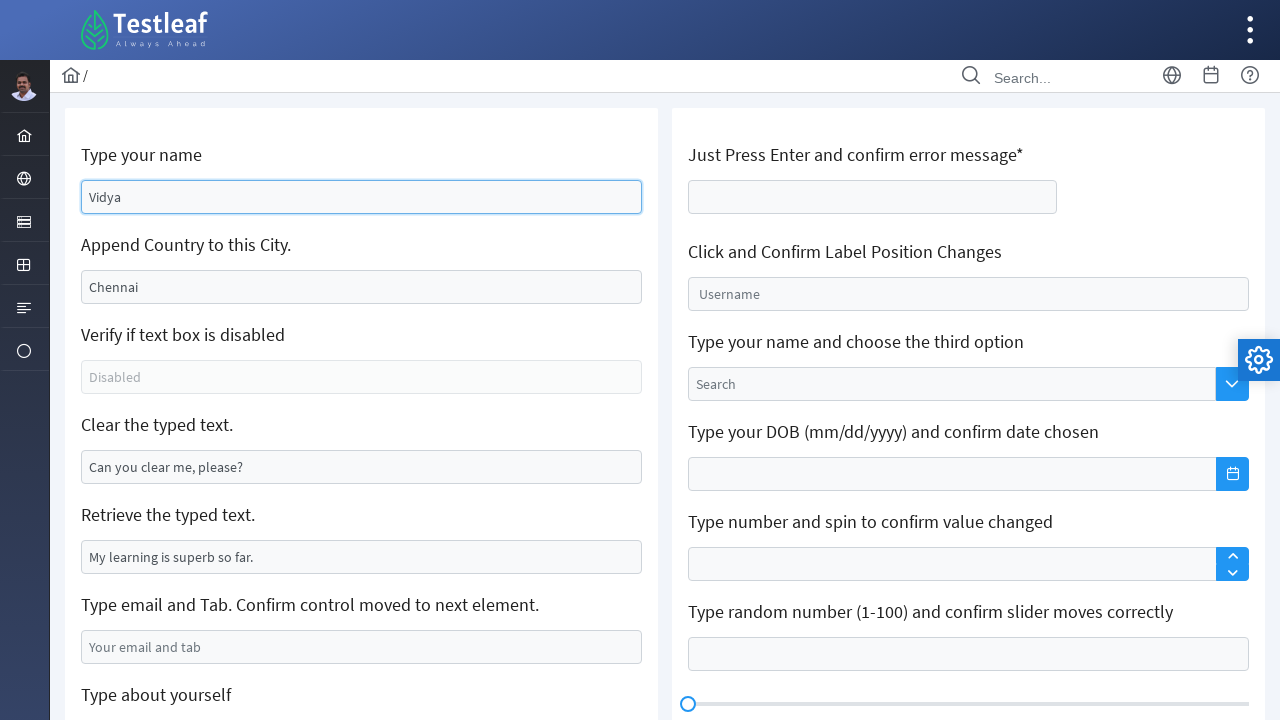

Pressed Tab key to move focus to next element on internal:attr=[placeholder="Babu Manickam"i]
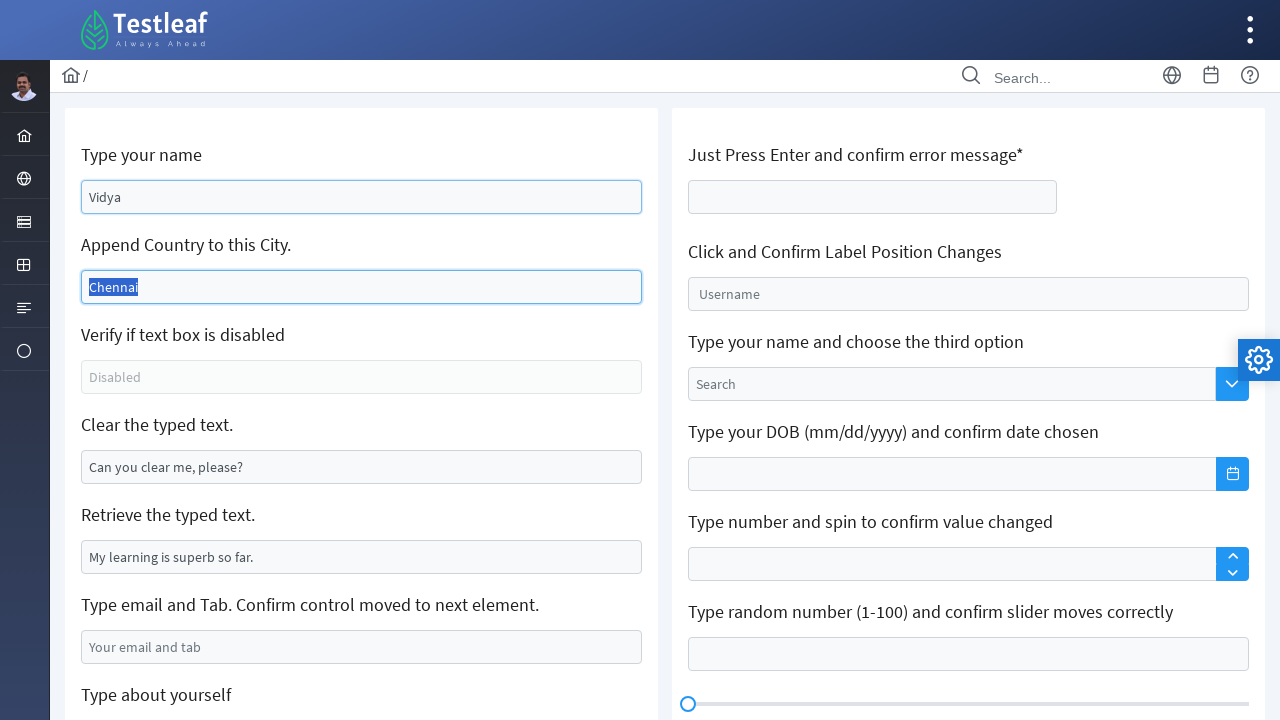

Pressed Ctrl+A to select all text
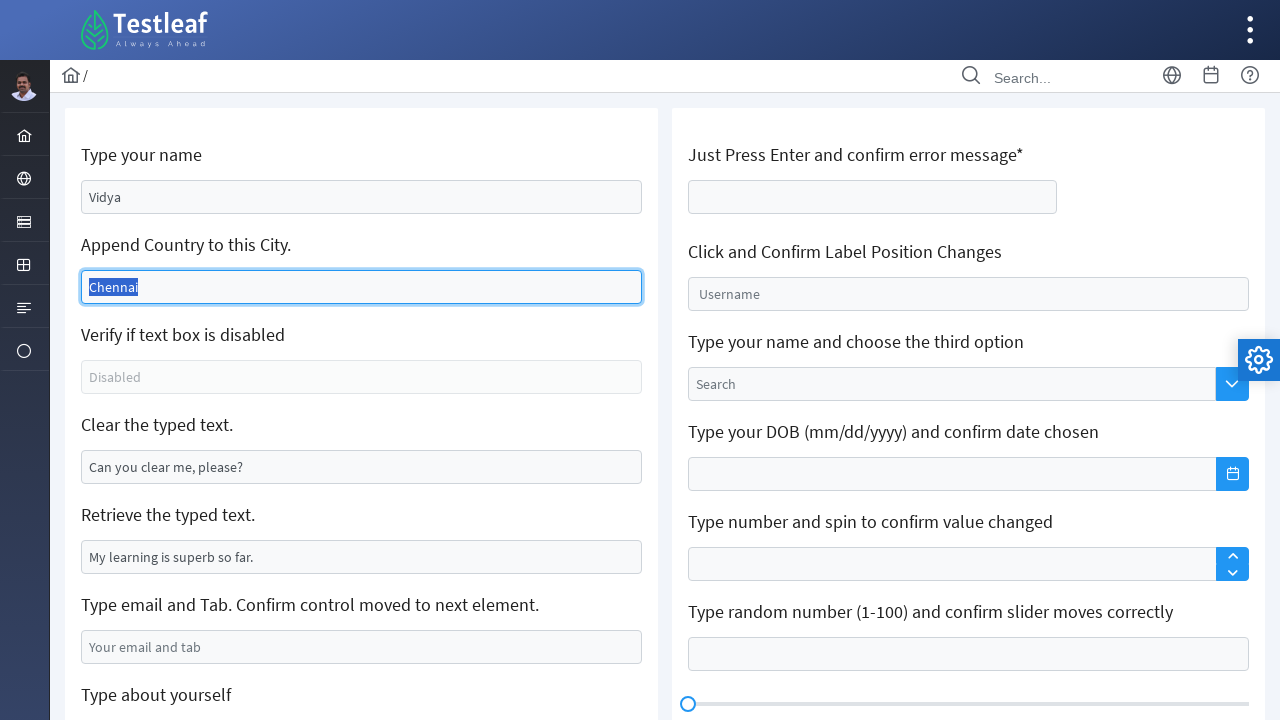

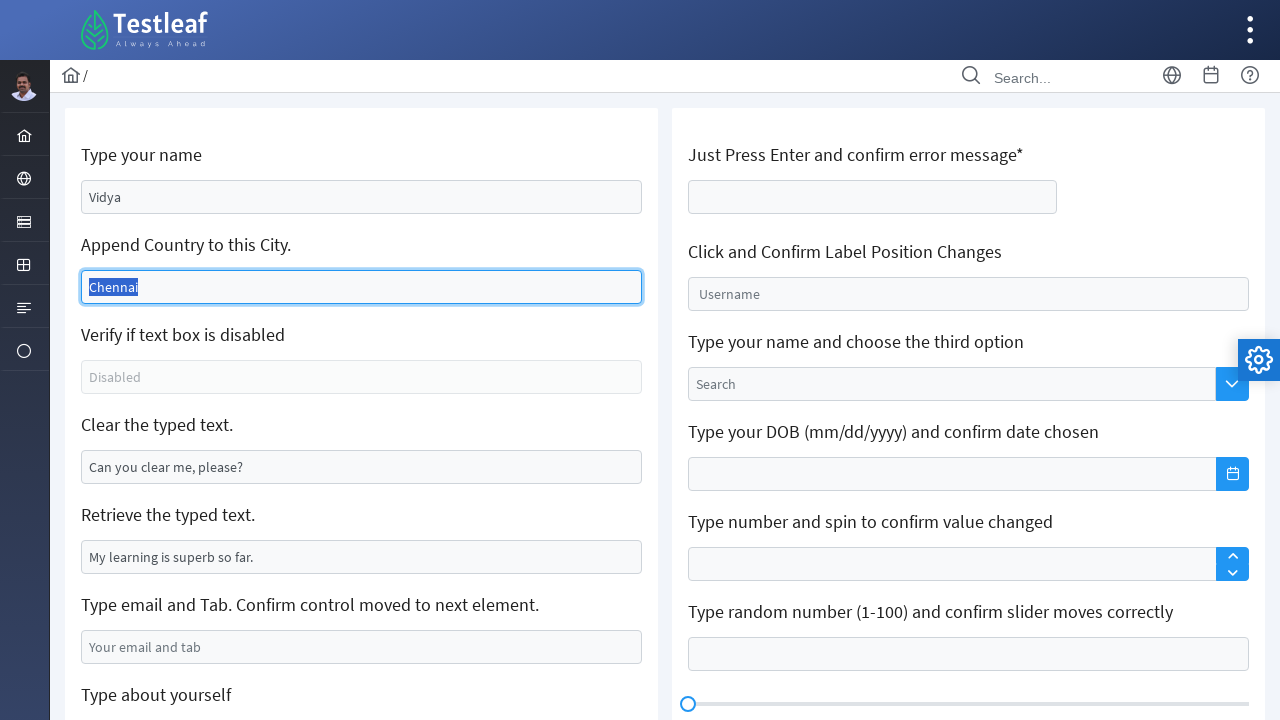